Tests form submission and waits for JavaScript to populate data attributes on the results page

Starting URL: https://eviltester.github.io/synchole/form.html

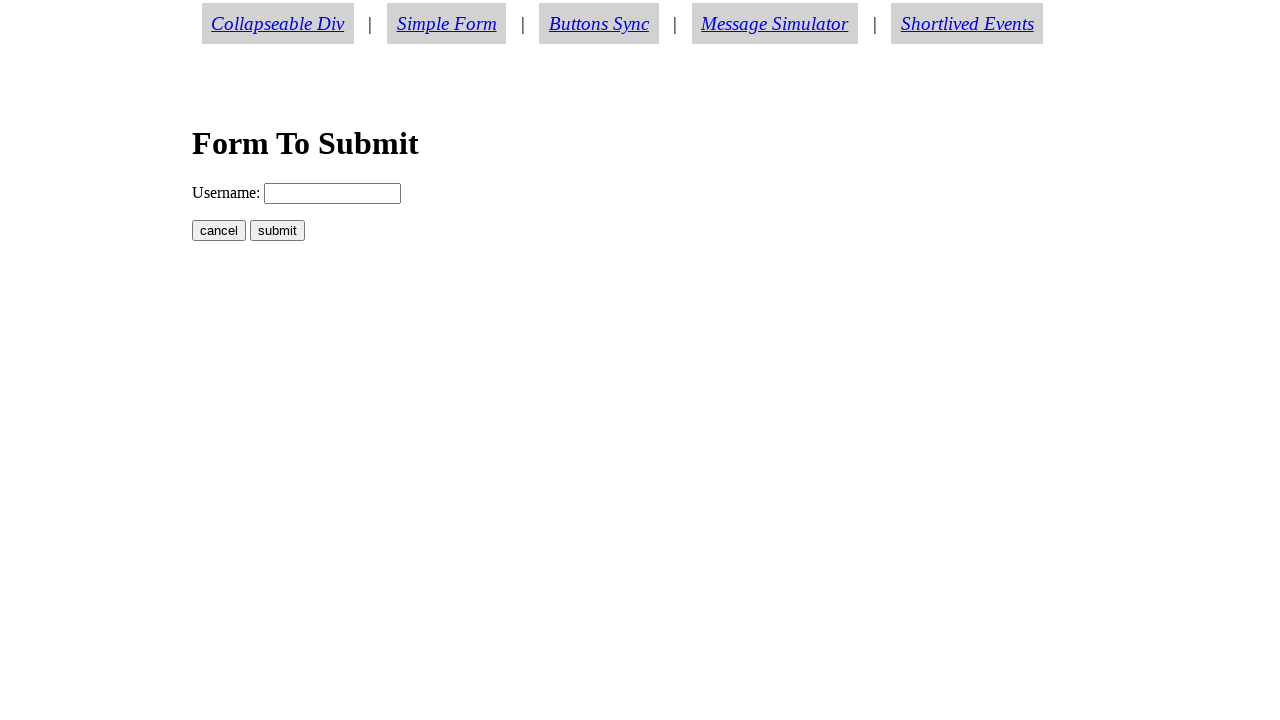

Filled username field with 'bob' on input[name='username']
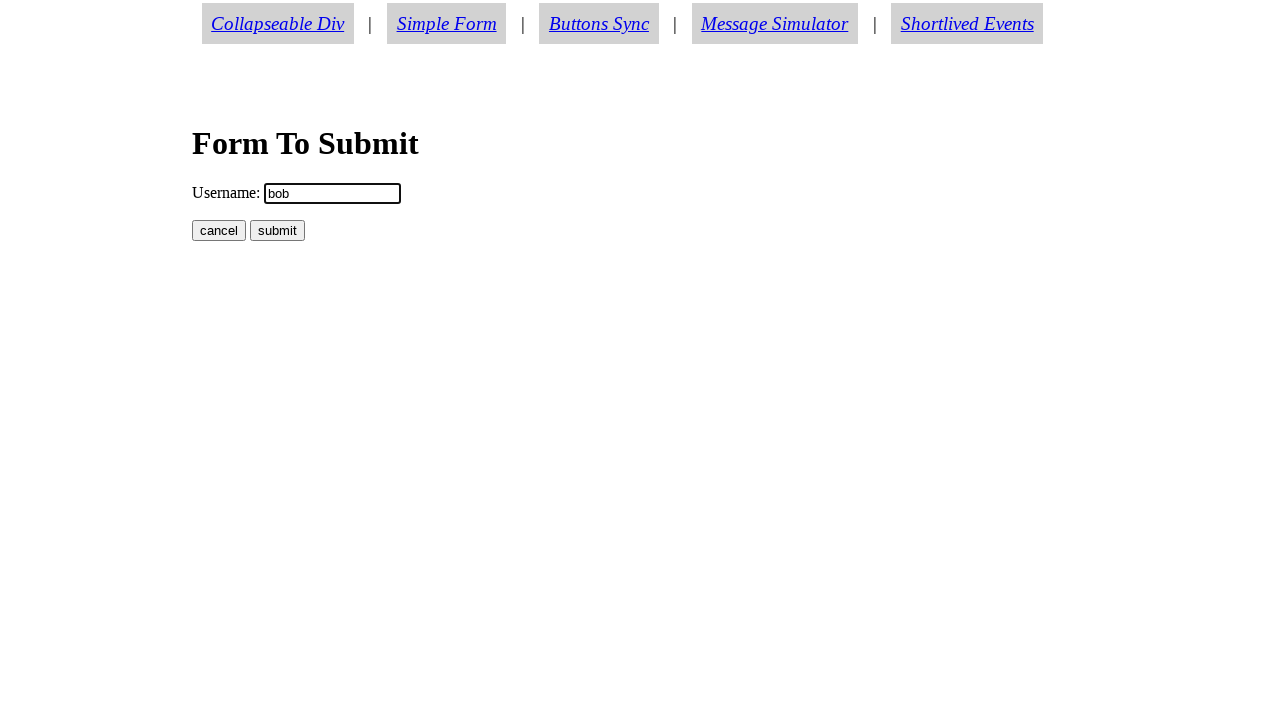

Pressed Enter to submit the form on input[name='username']
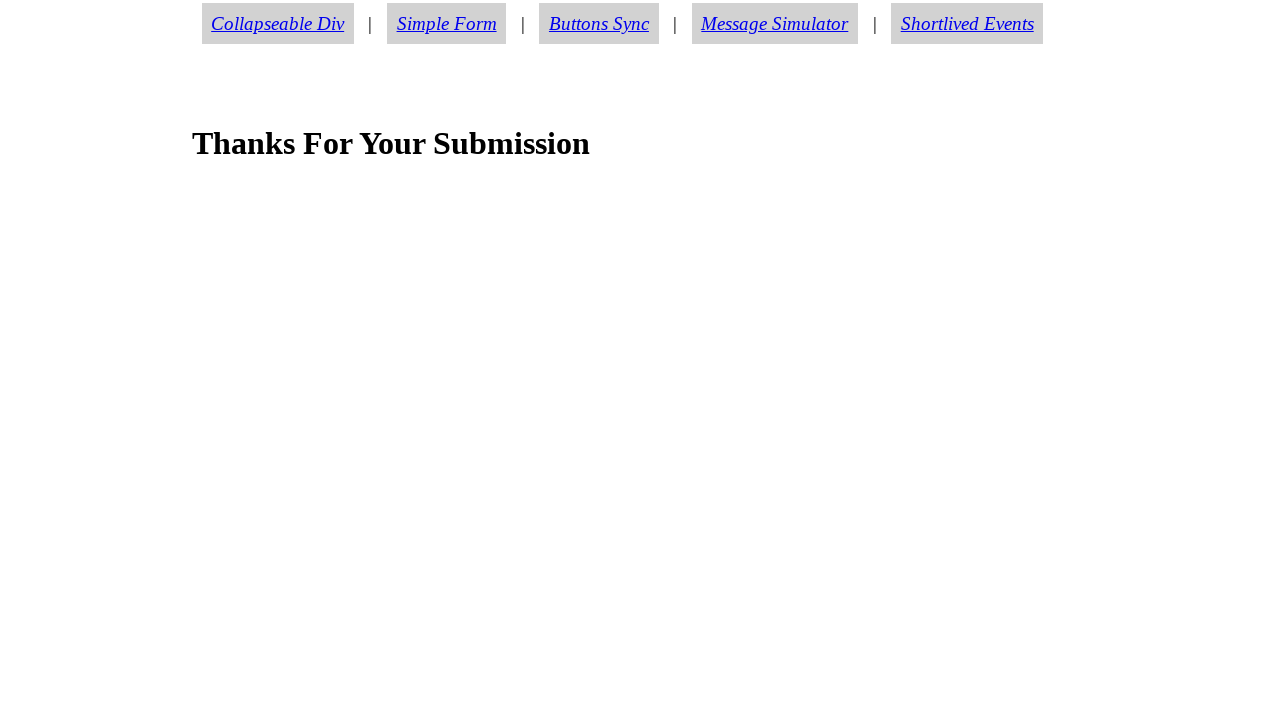

Verified 'Thanks For Your Submission' message is displayed
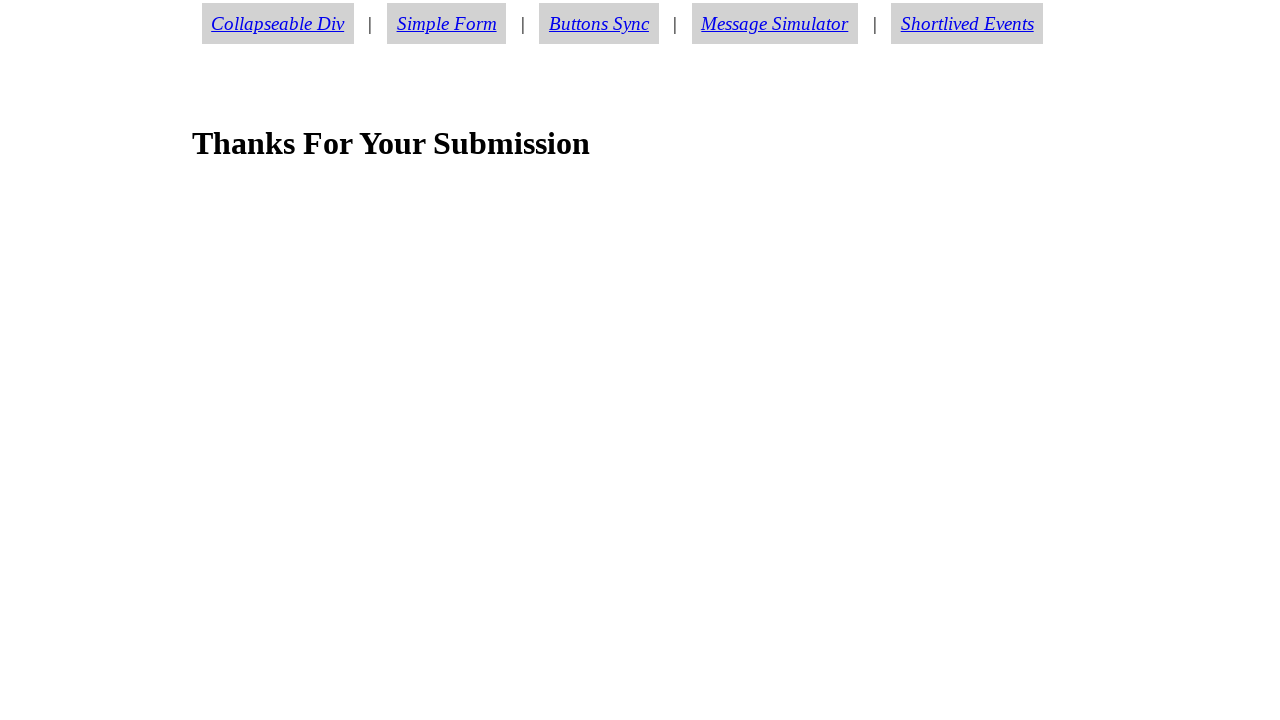

Waited 2000ms for JavaScript to populate data attributes
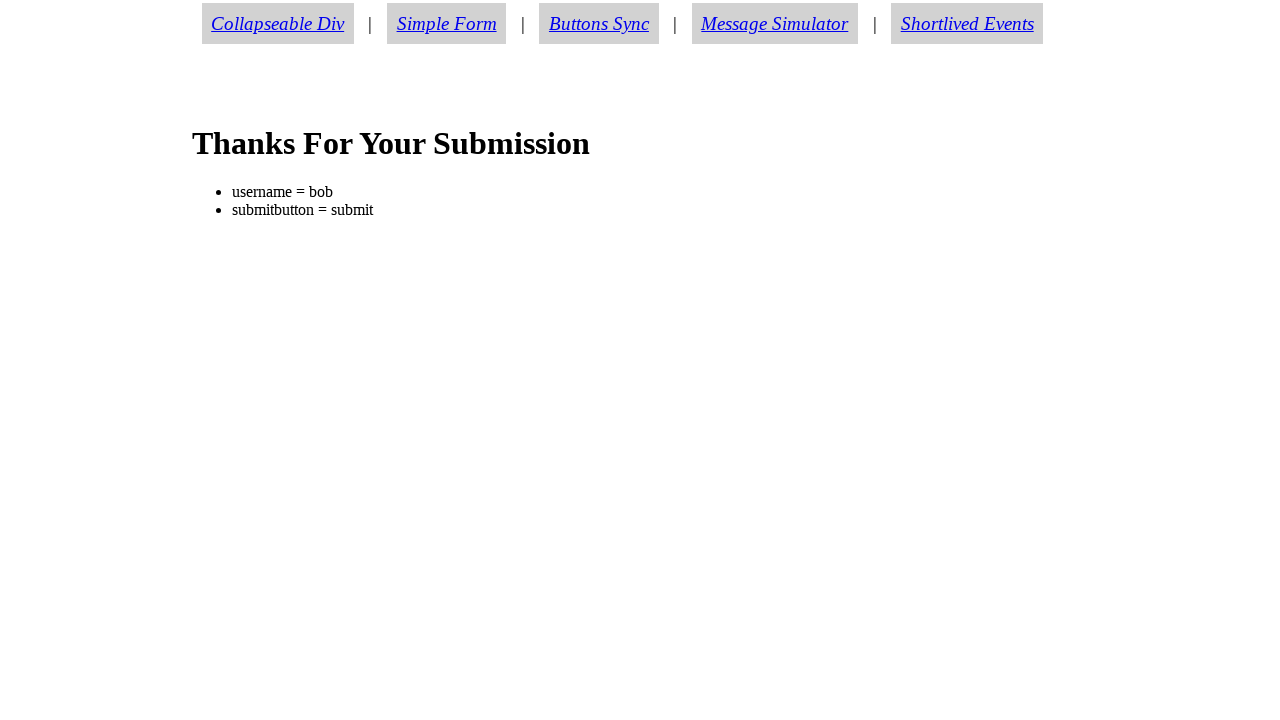

Verified username data attribute was populated with 'bob'
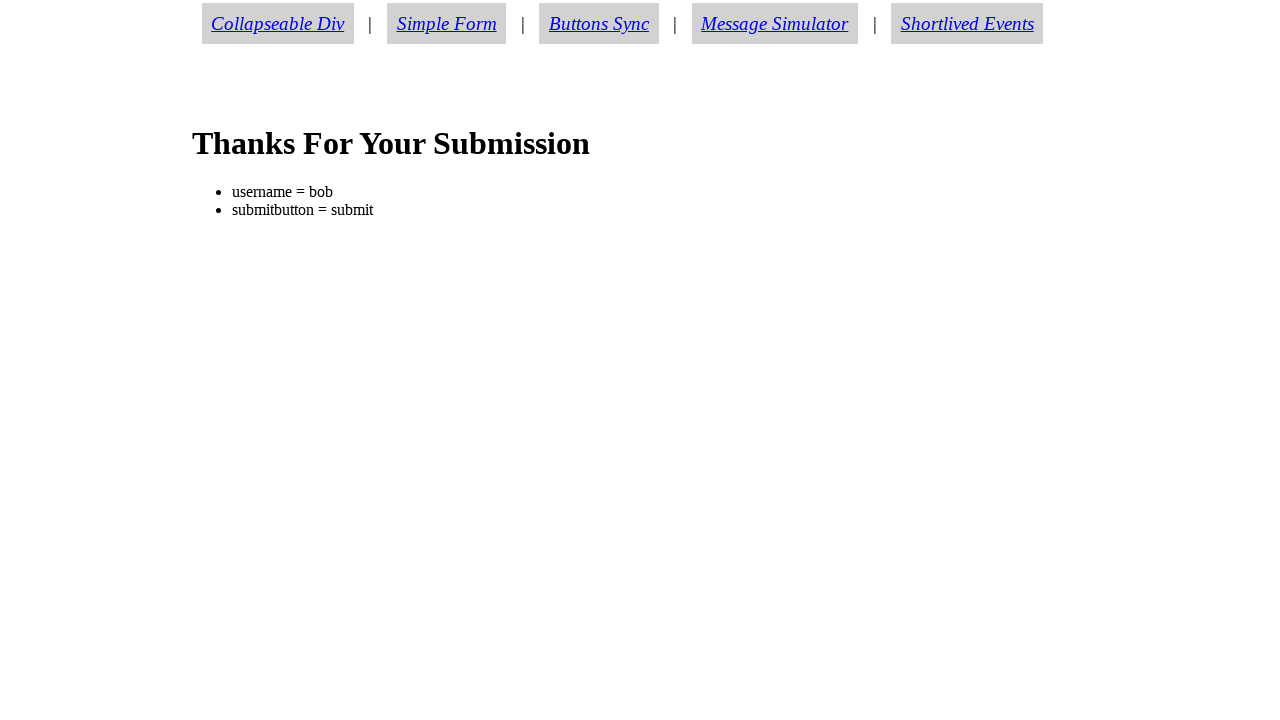

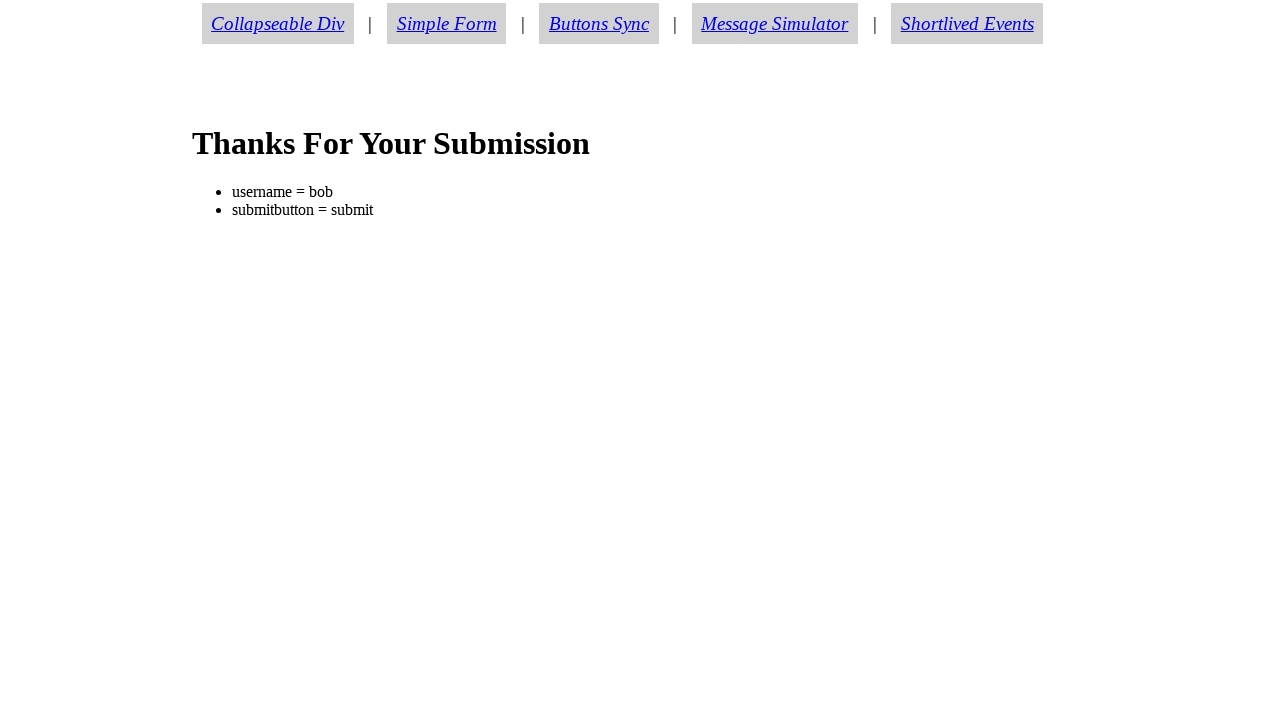